Basic browser launch test that navigates to the automationbykrishna.com website and verifies the page loads by maximizing the window.

Starting URL: http://automationbykrishna.com/

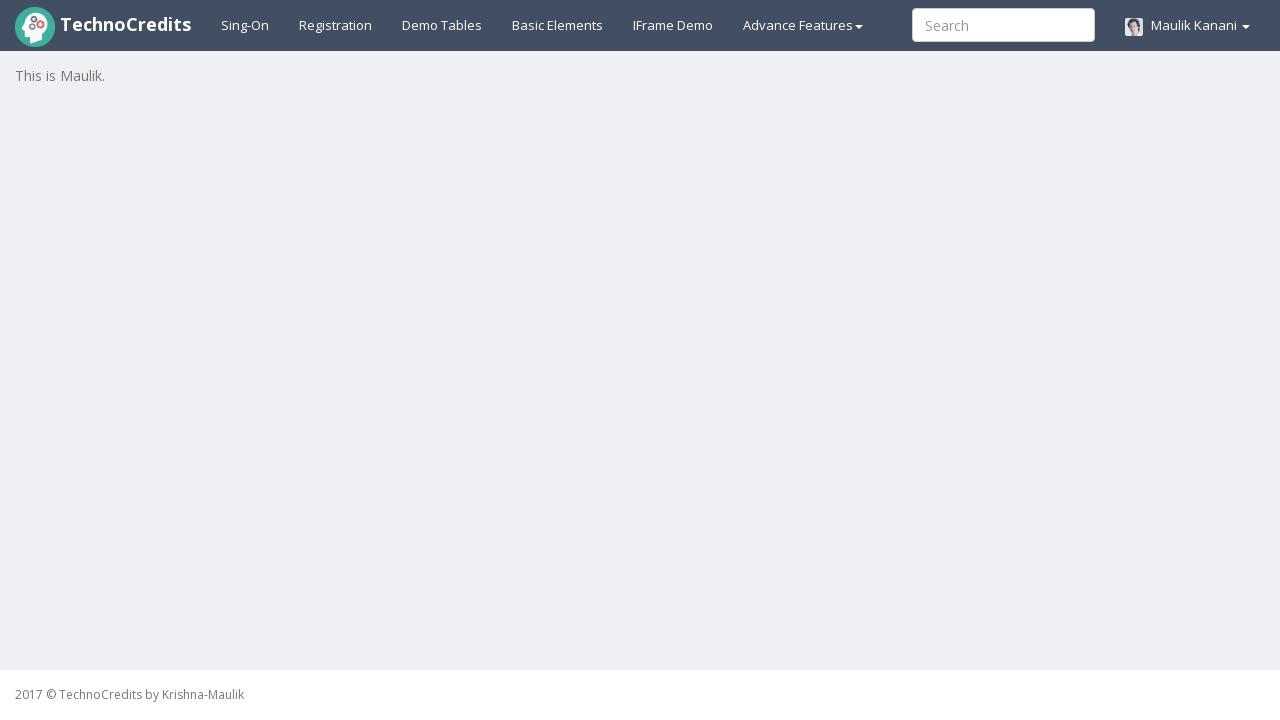

Set viewport size to 1920x1080 to maximize window
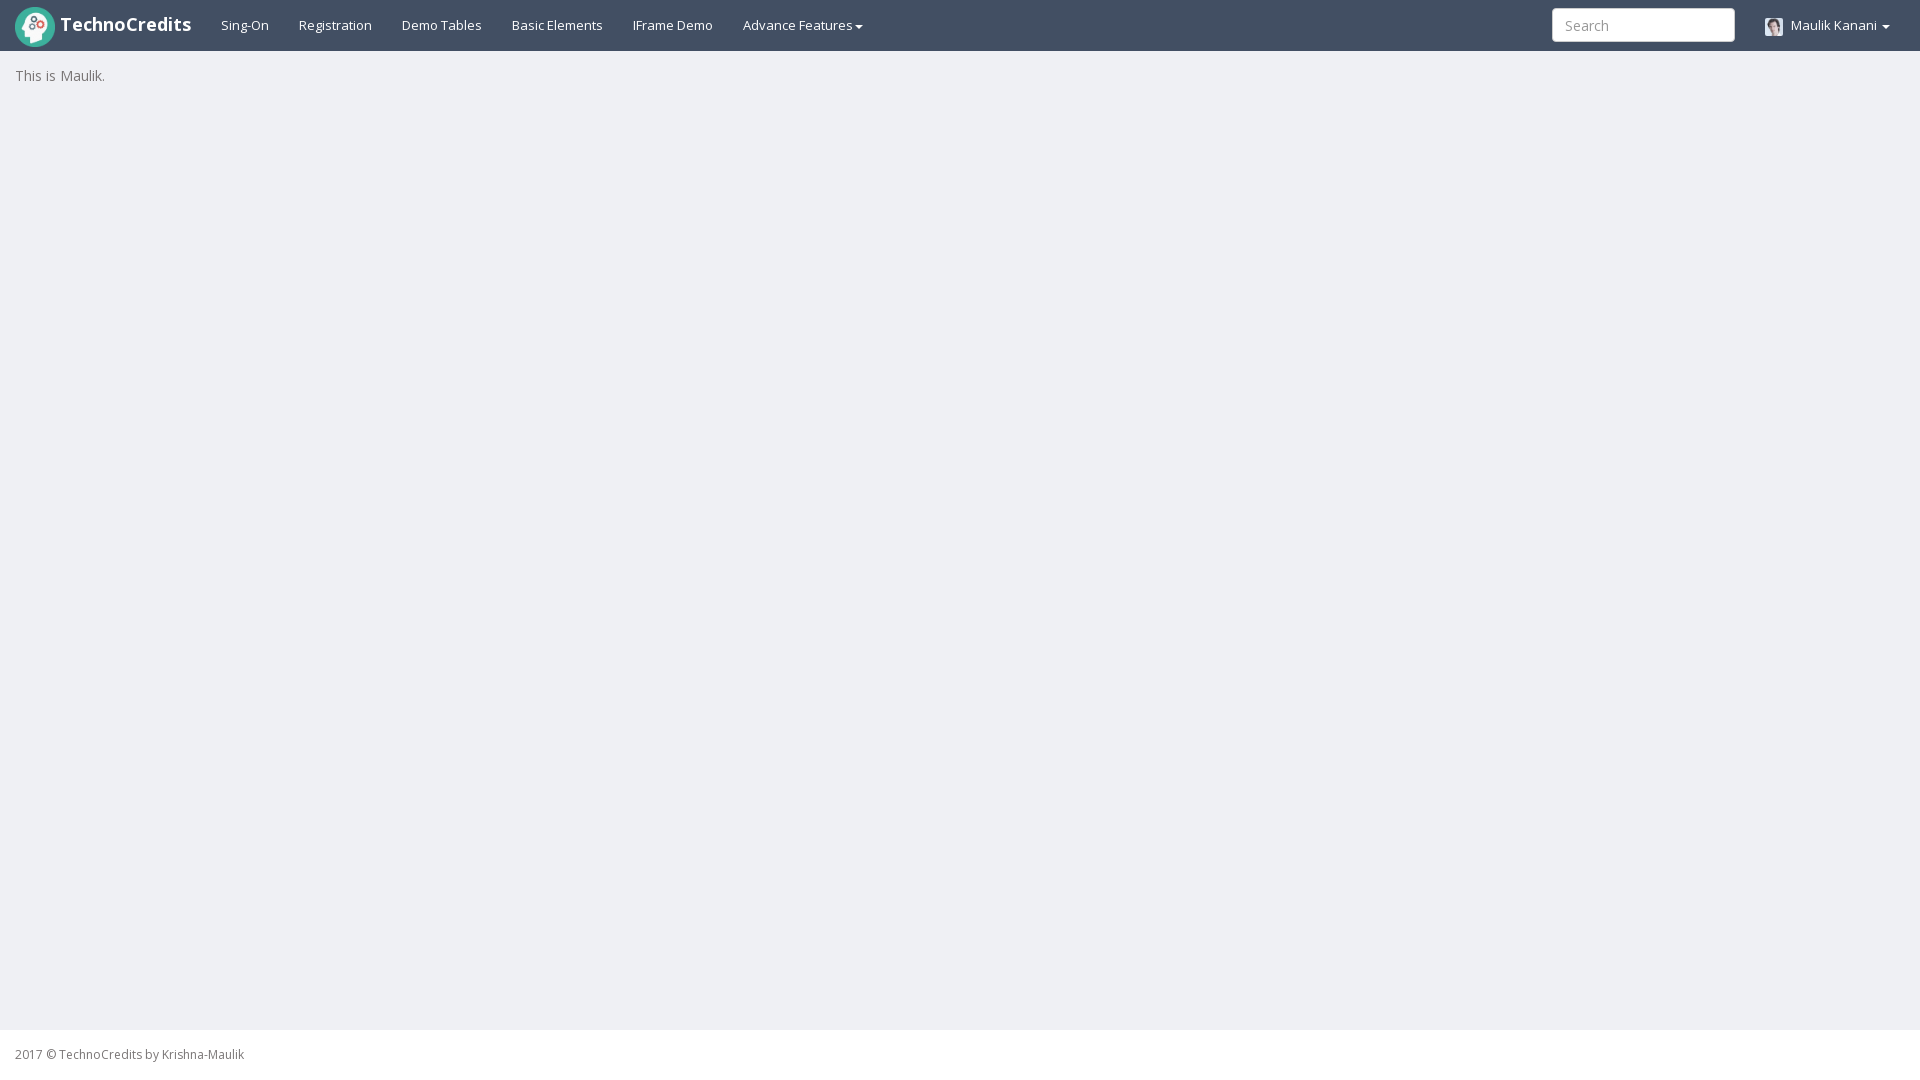

Page loaded successfully - DOM content ready
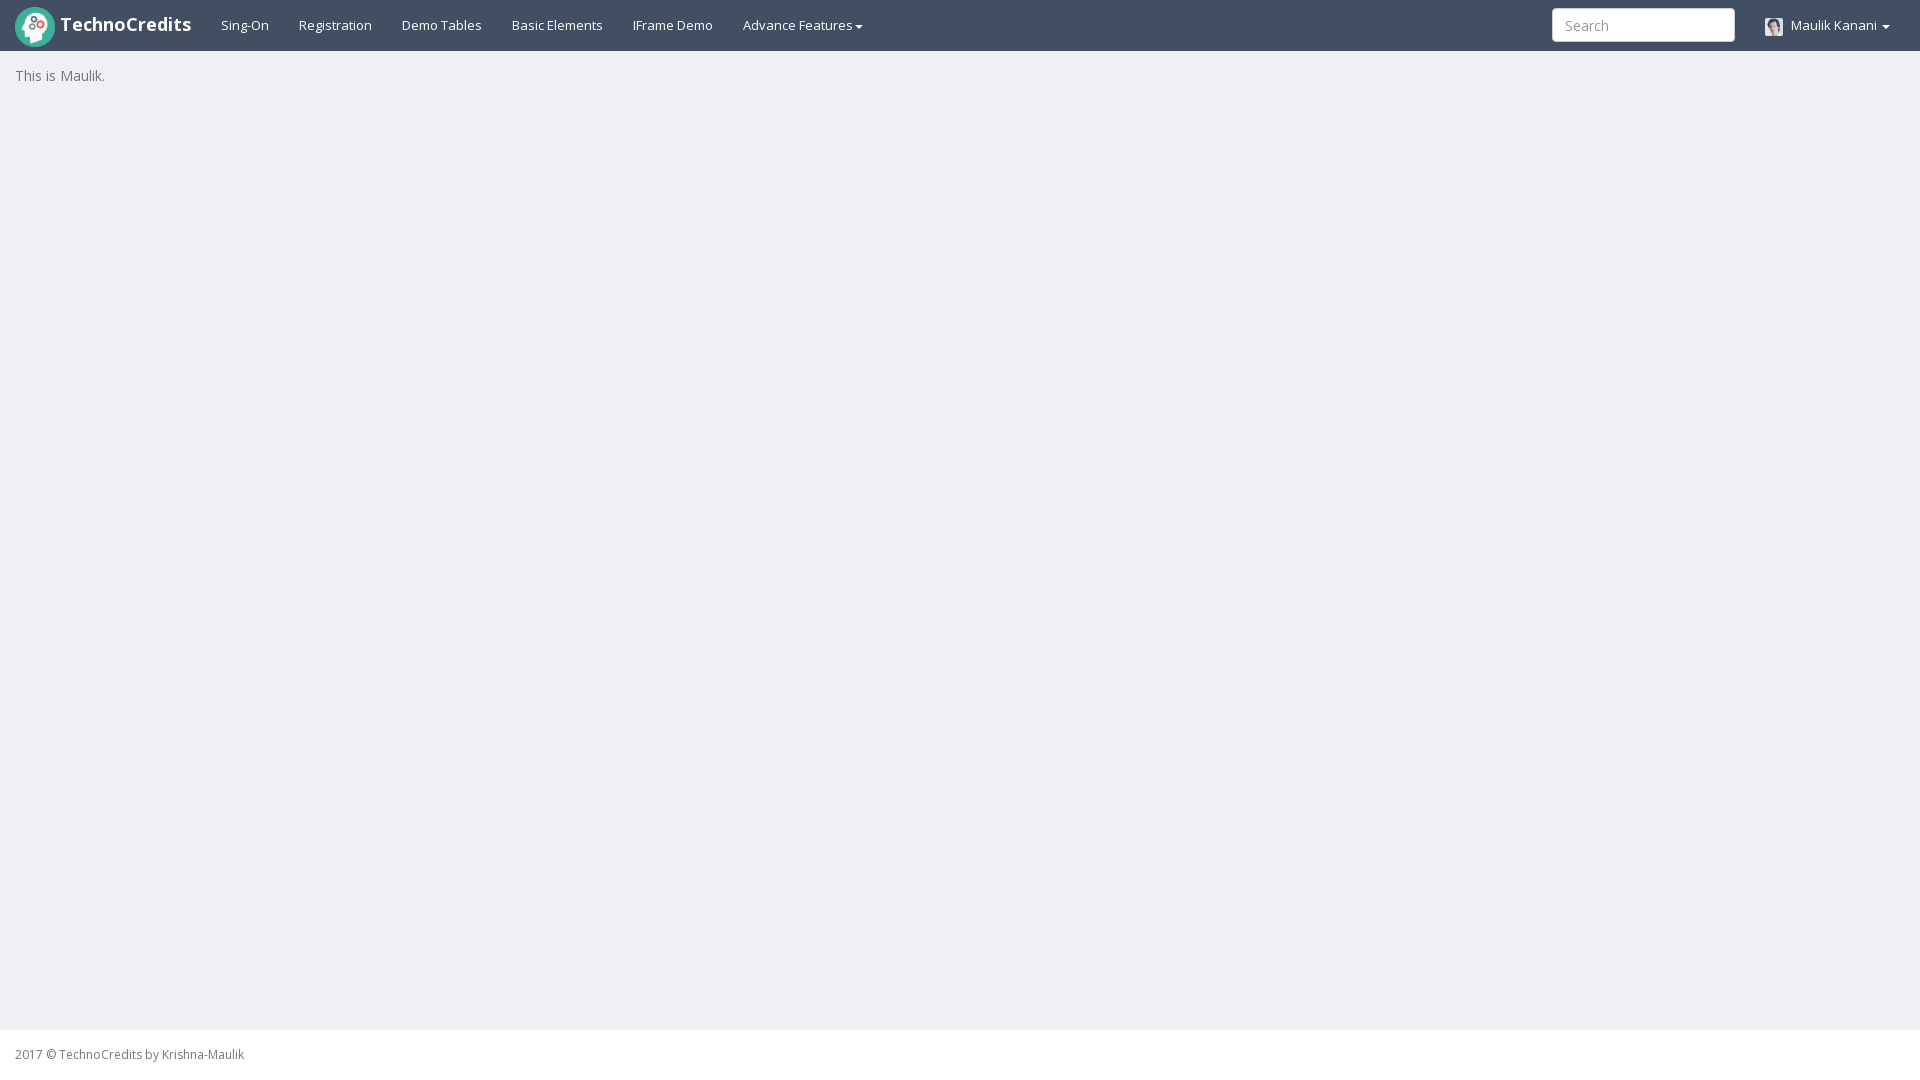

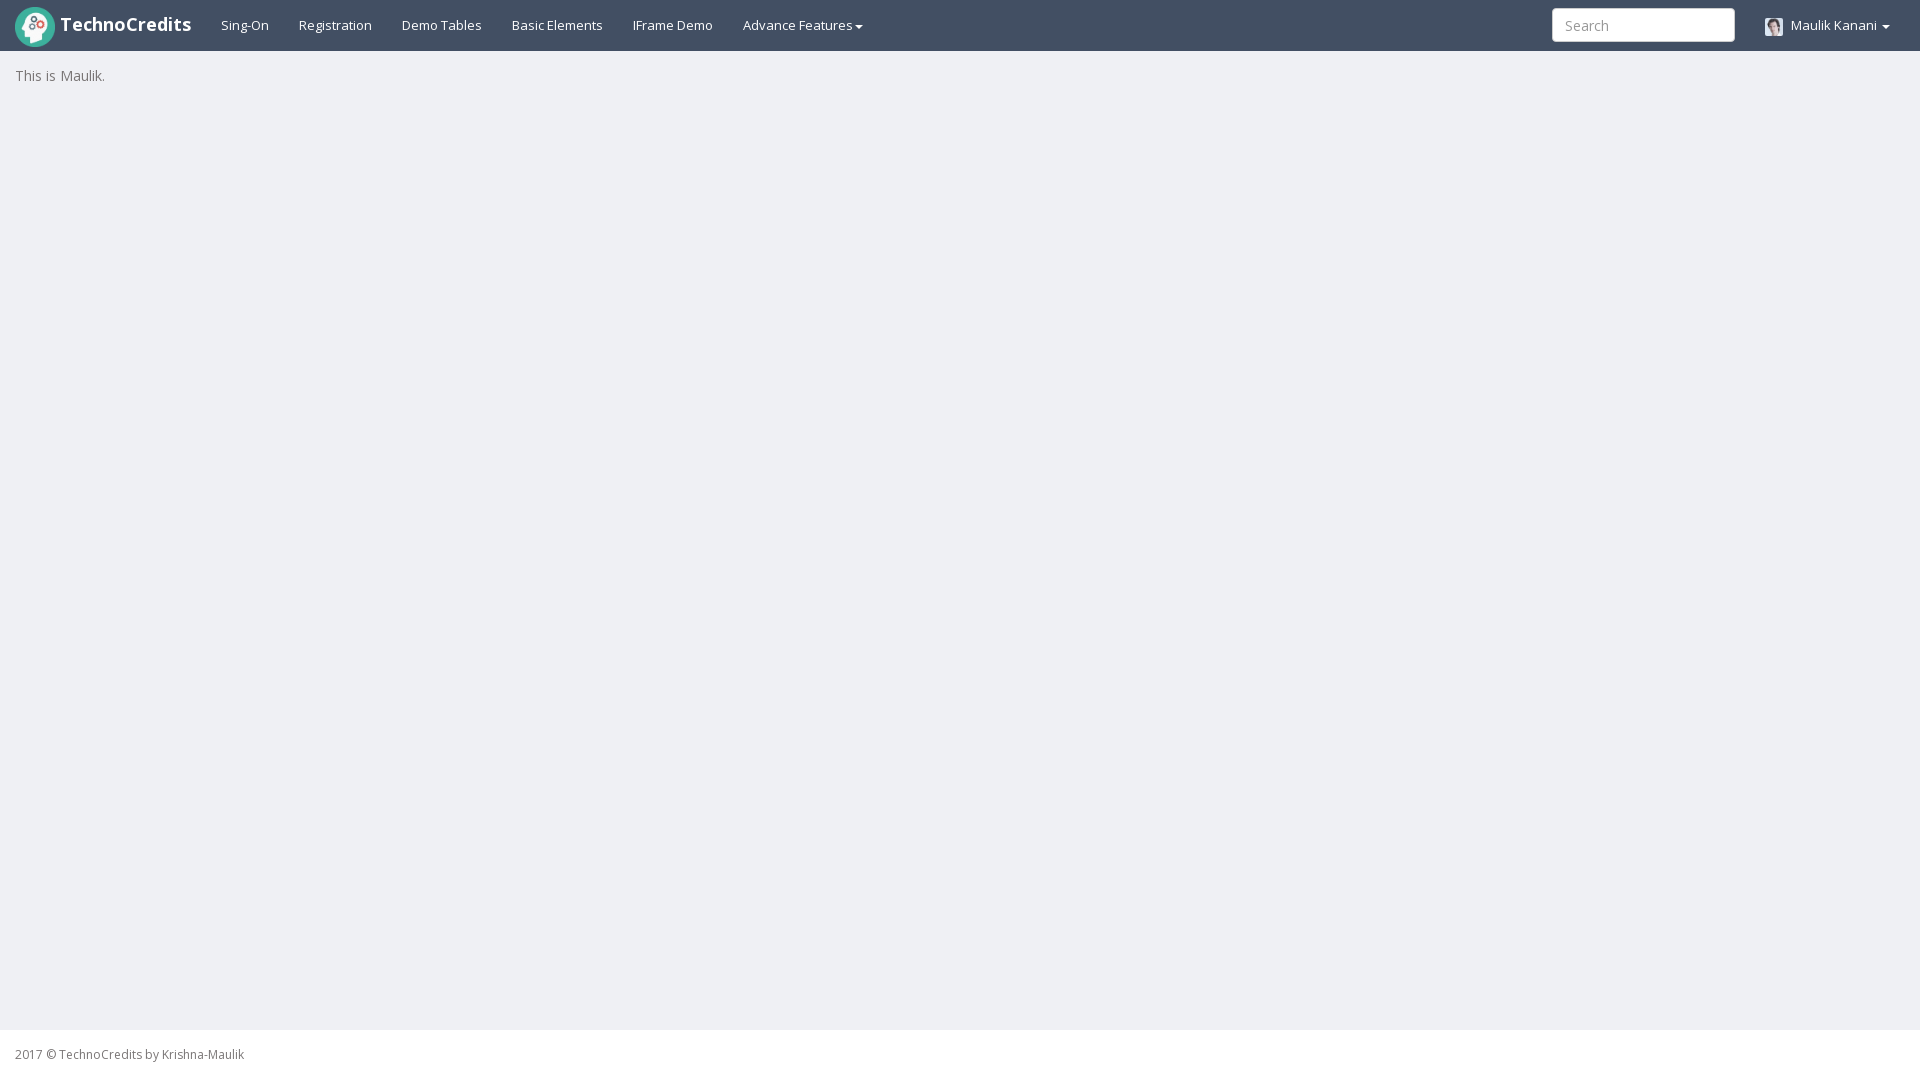